Tests JavaScript Prompt dialog by clicking the JS Prompt button, entering "Cansu" in the prompt, accepting it, and verifying the result contains "Cansu"

Starting URL: https://testotomasyonu.com/javascriptAlert

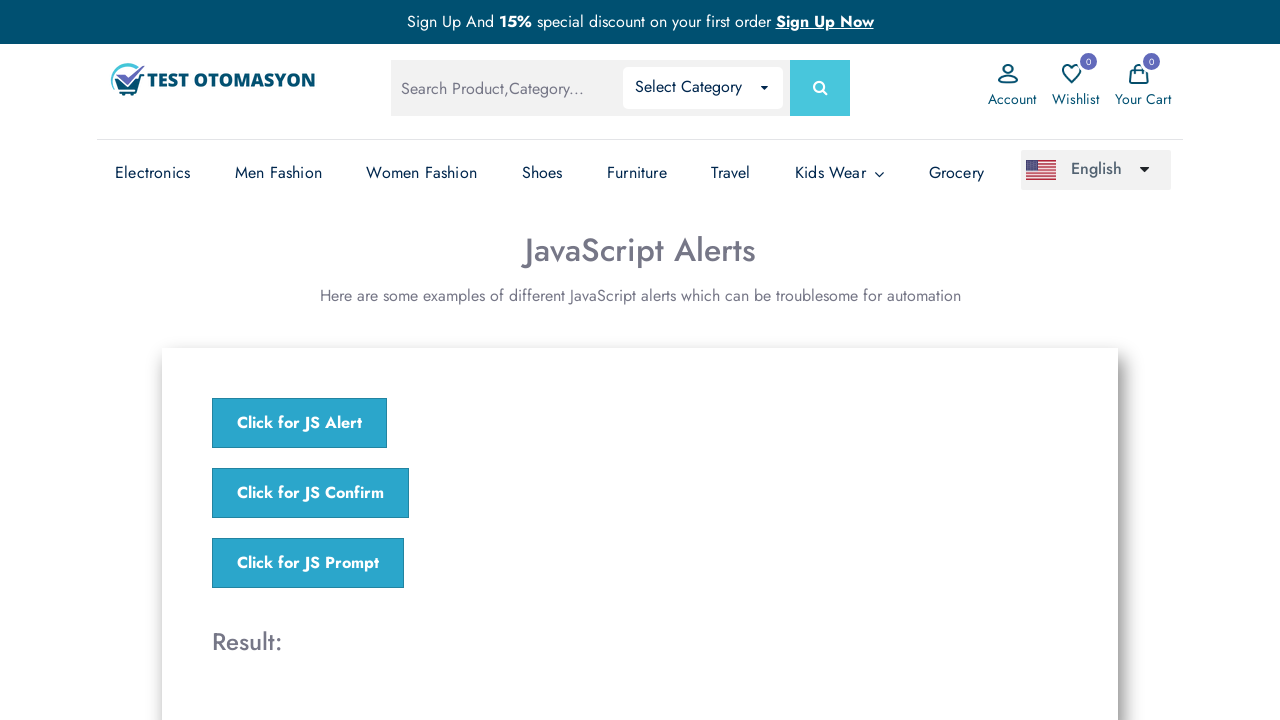

Set up dialog handler to accept prompt with 'Cansu'
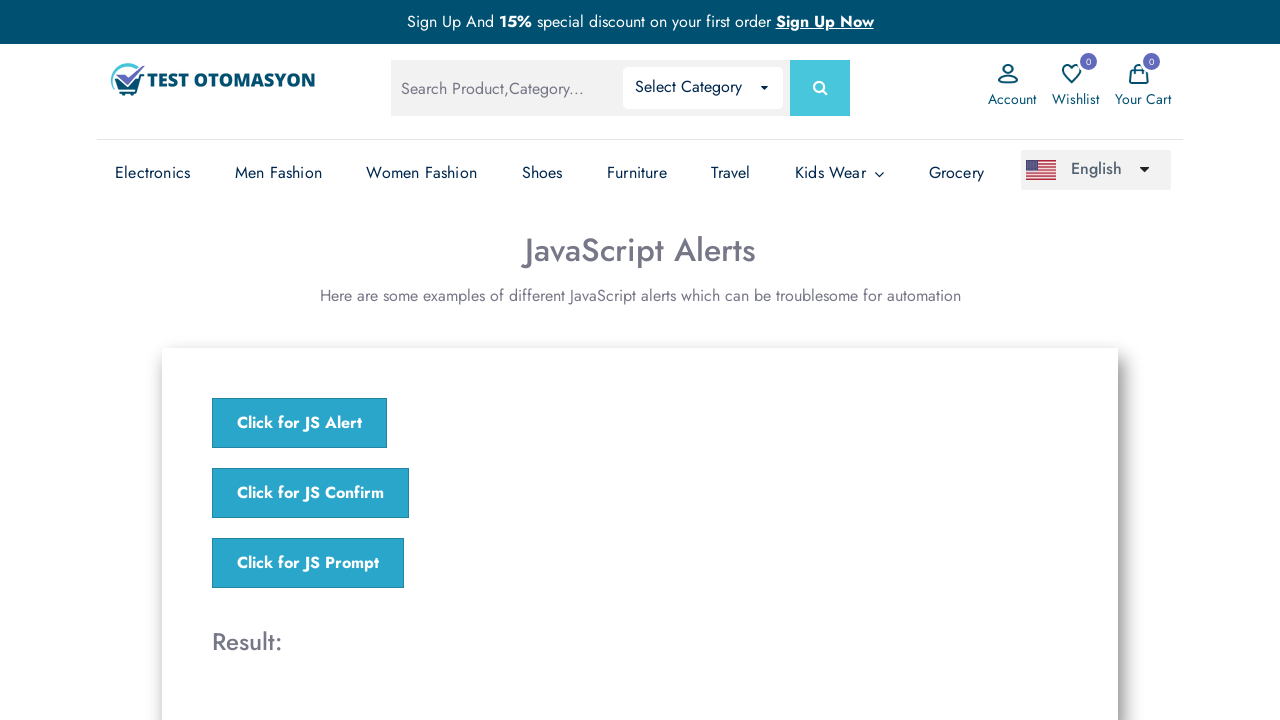

Clicked the JS Prompt button at (308, 563) on xpath=//*[text()='Click for JS Prompt']
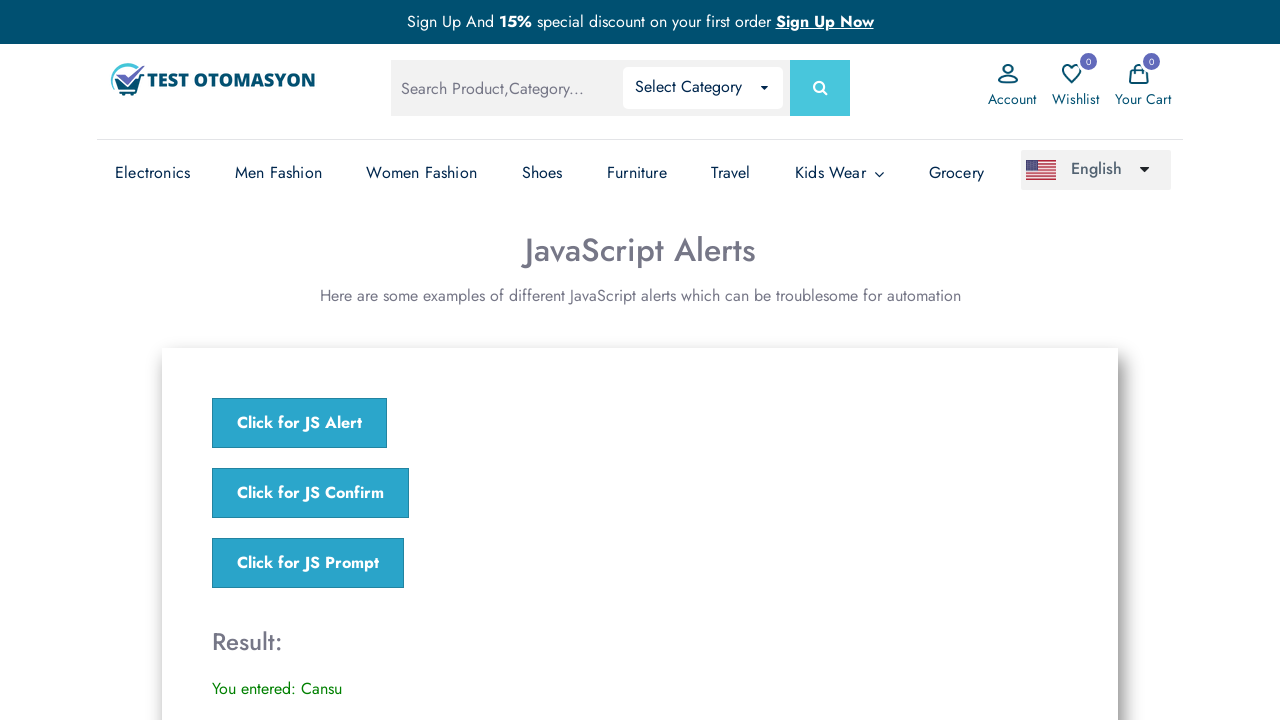

Result element loaded after prompt acceptance
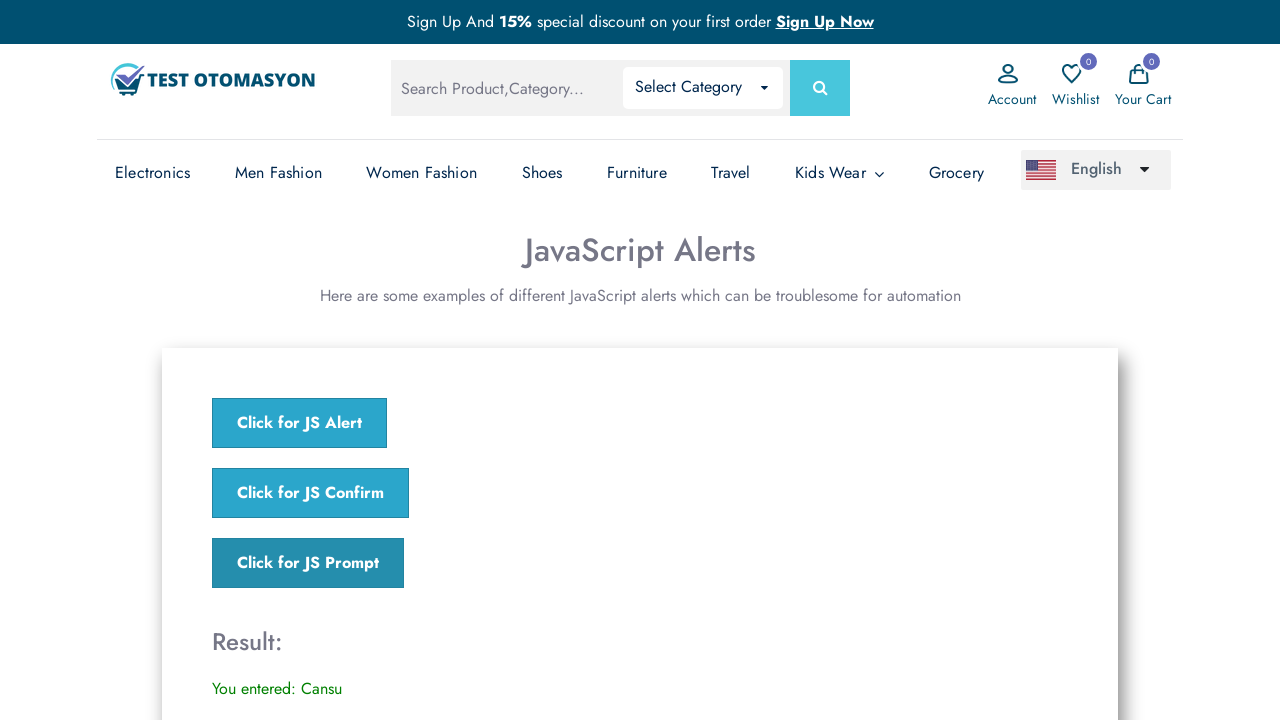

Retrieved result text content
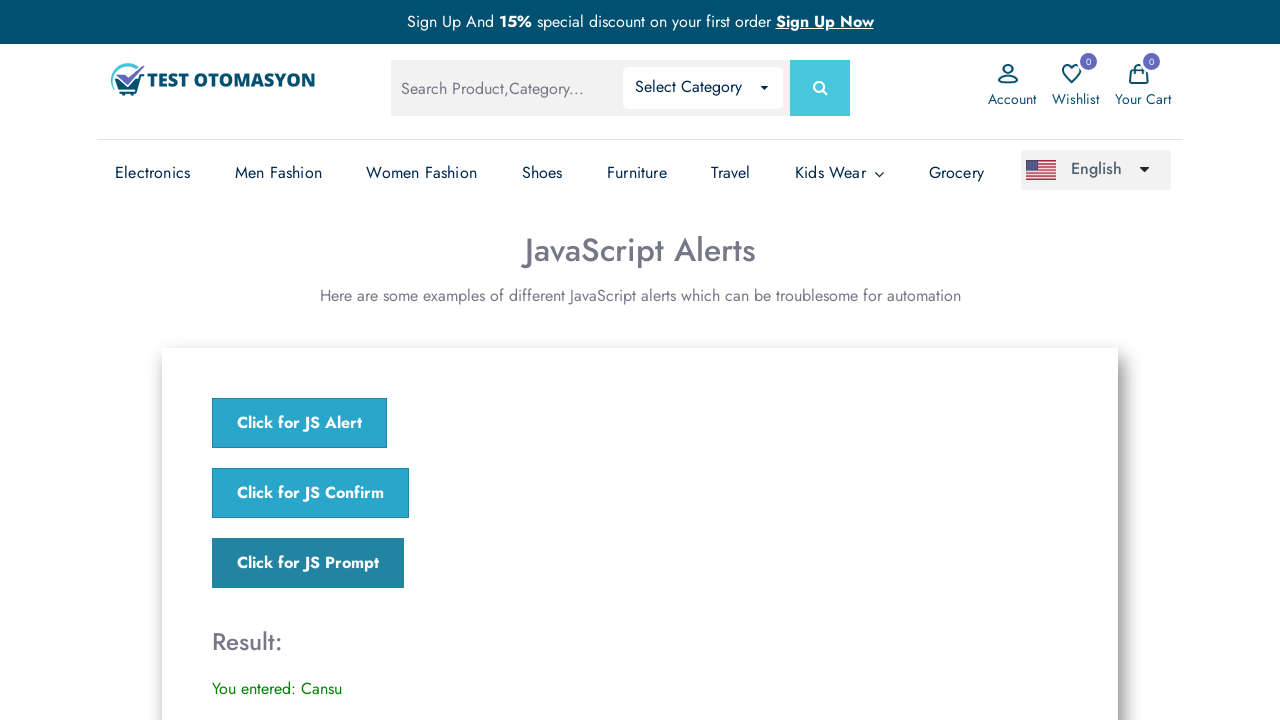

Verified result text contains 'Cansu'
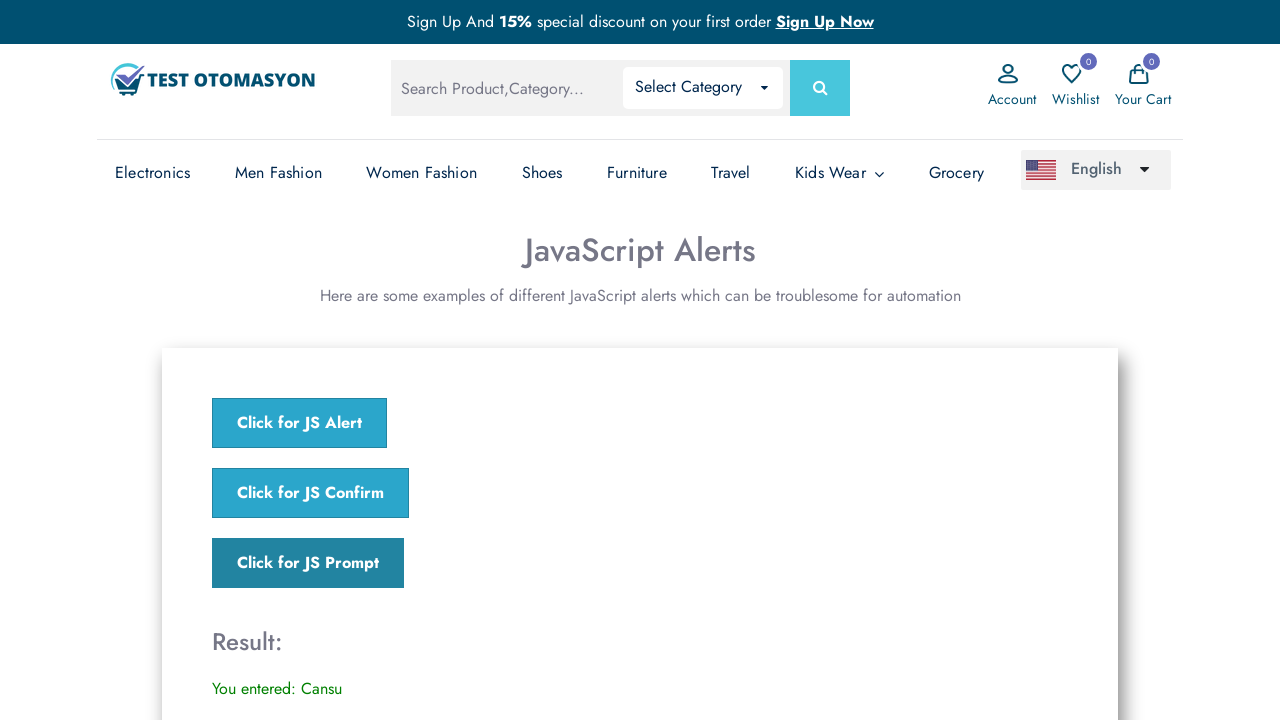

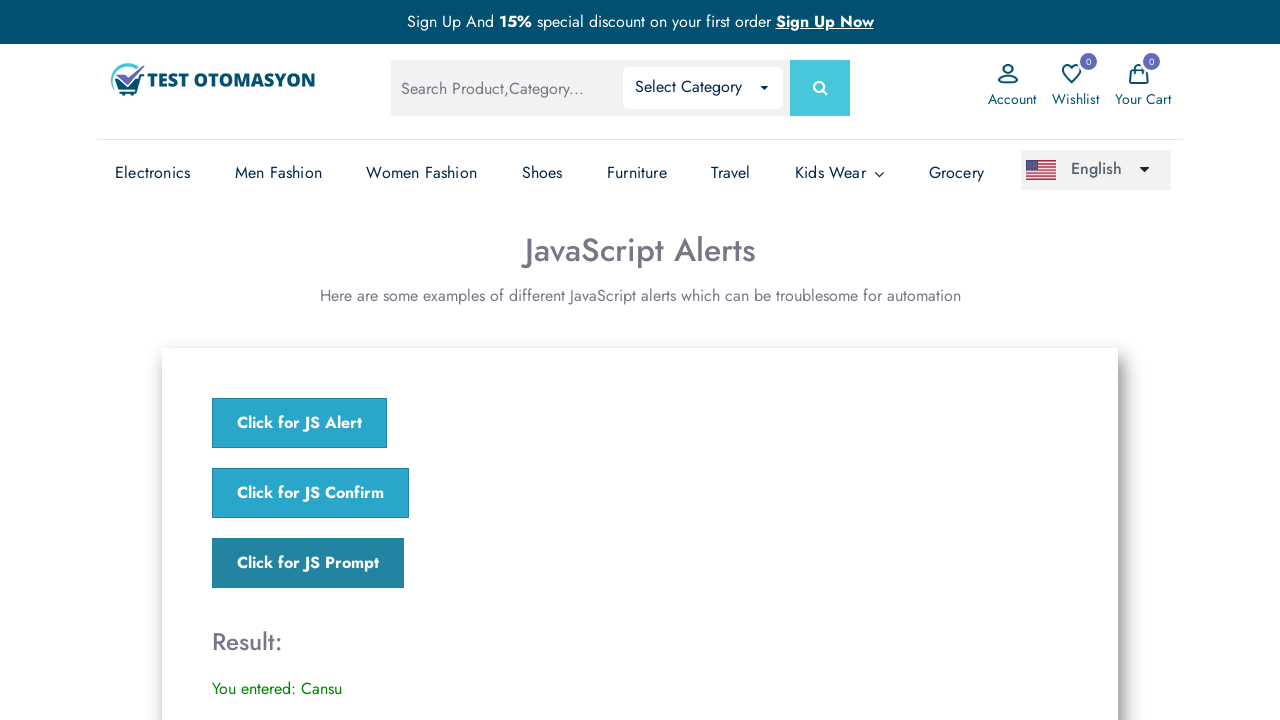